Tests opening multiple links in new tabs from the footer section of a page, specifically from the first column of footer links

Starting URL: https://rahulshettyacademy.com/AutomationPractice/

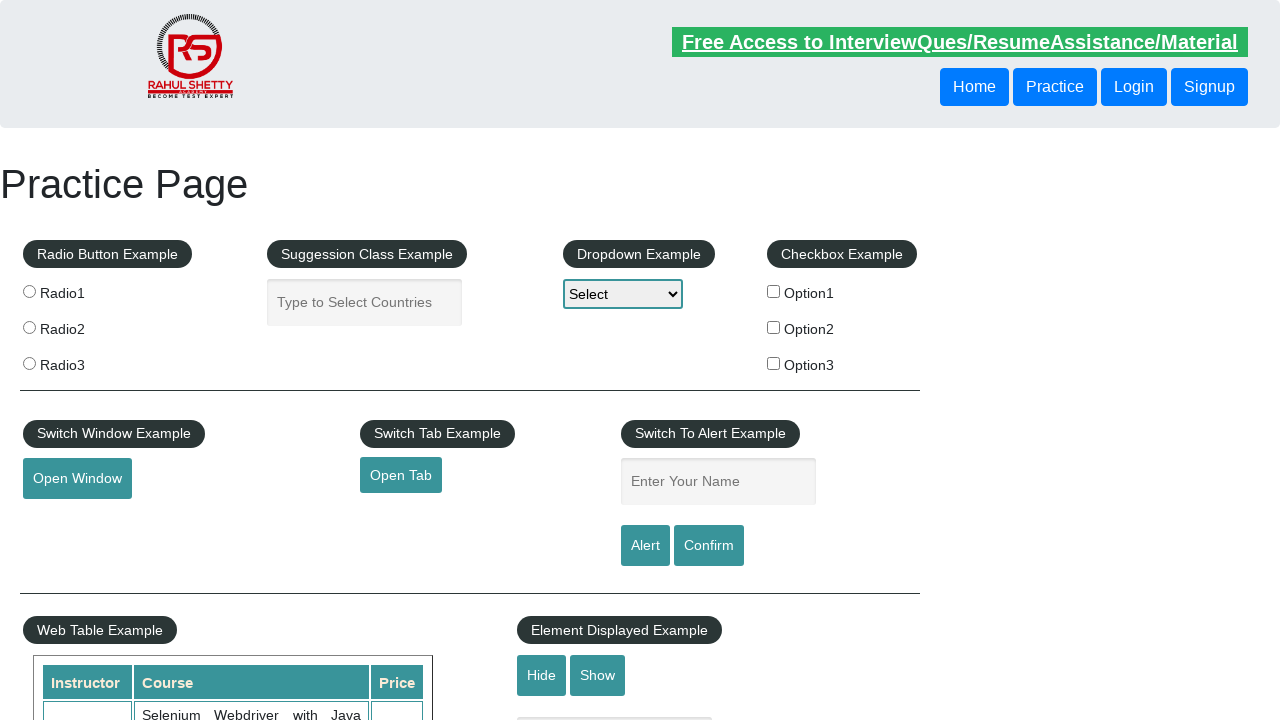

Counted total anchor tags on page: 27
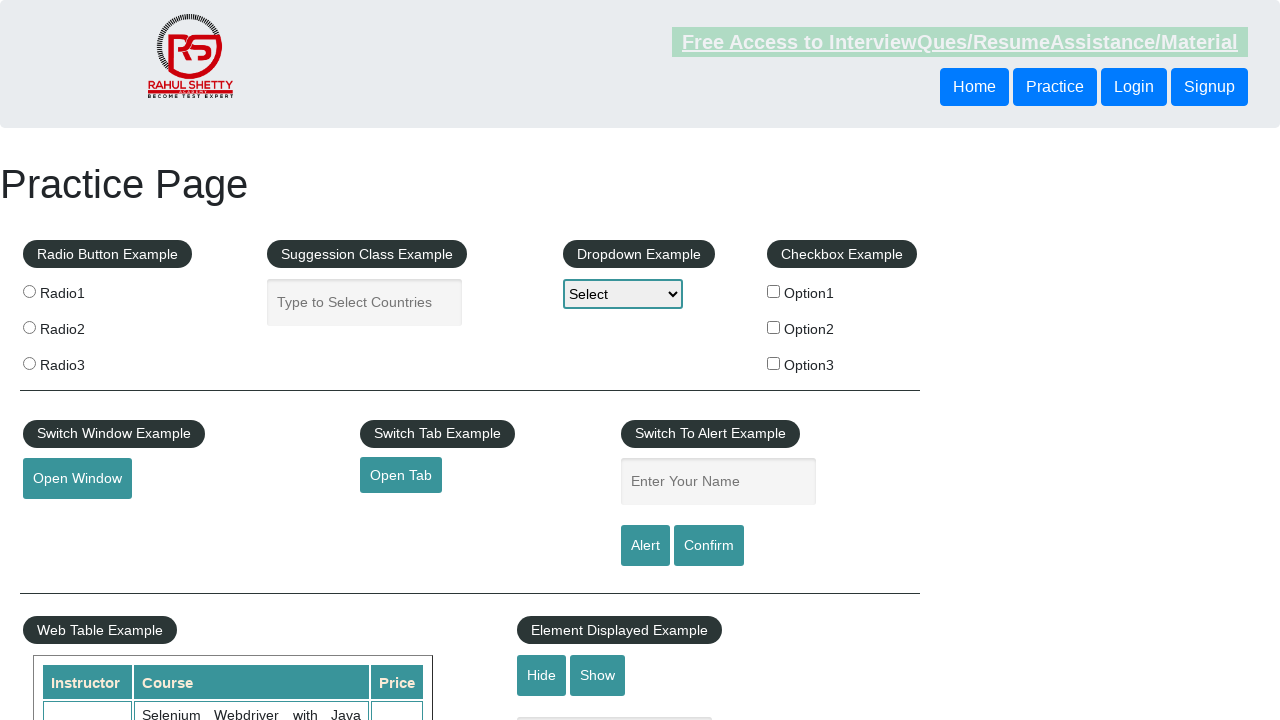

Located footer section (#gf-BIG)
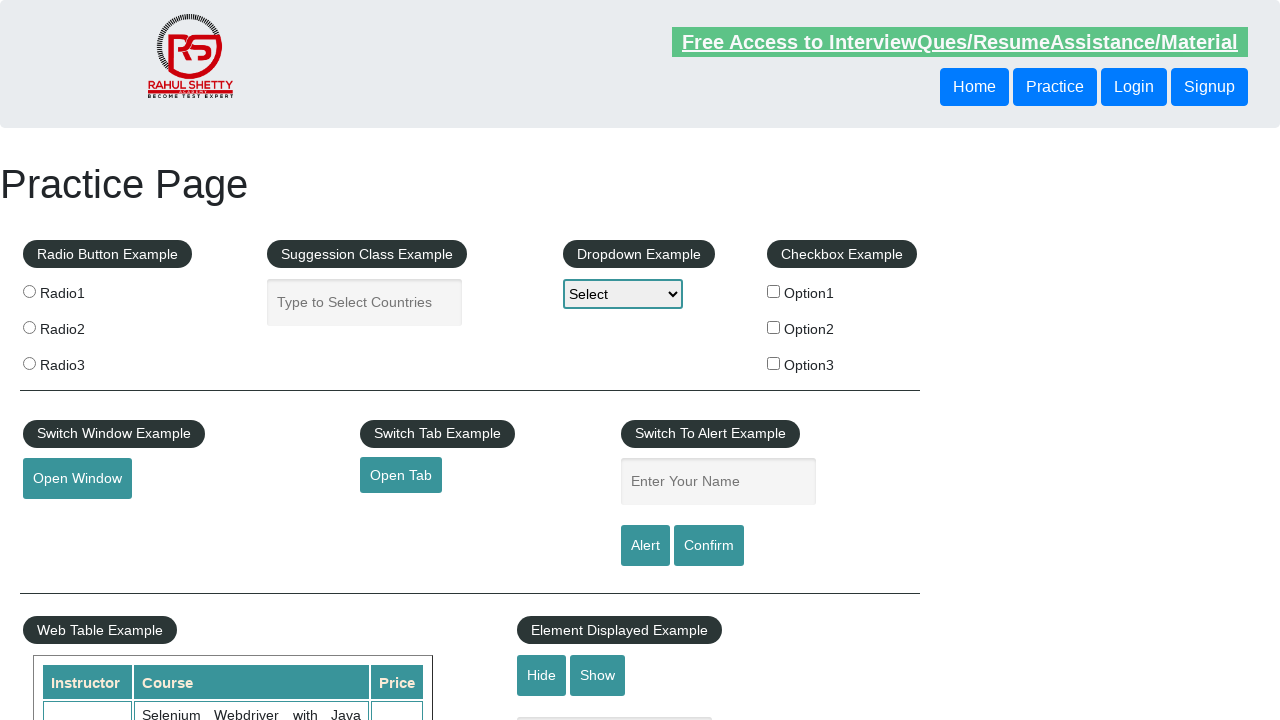

Counted footer links: 20
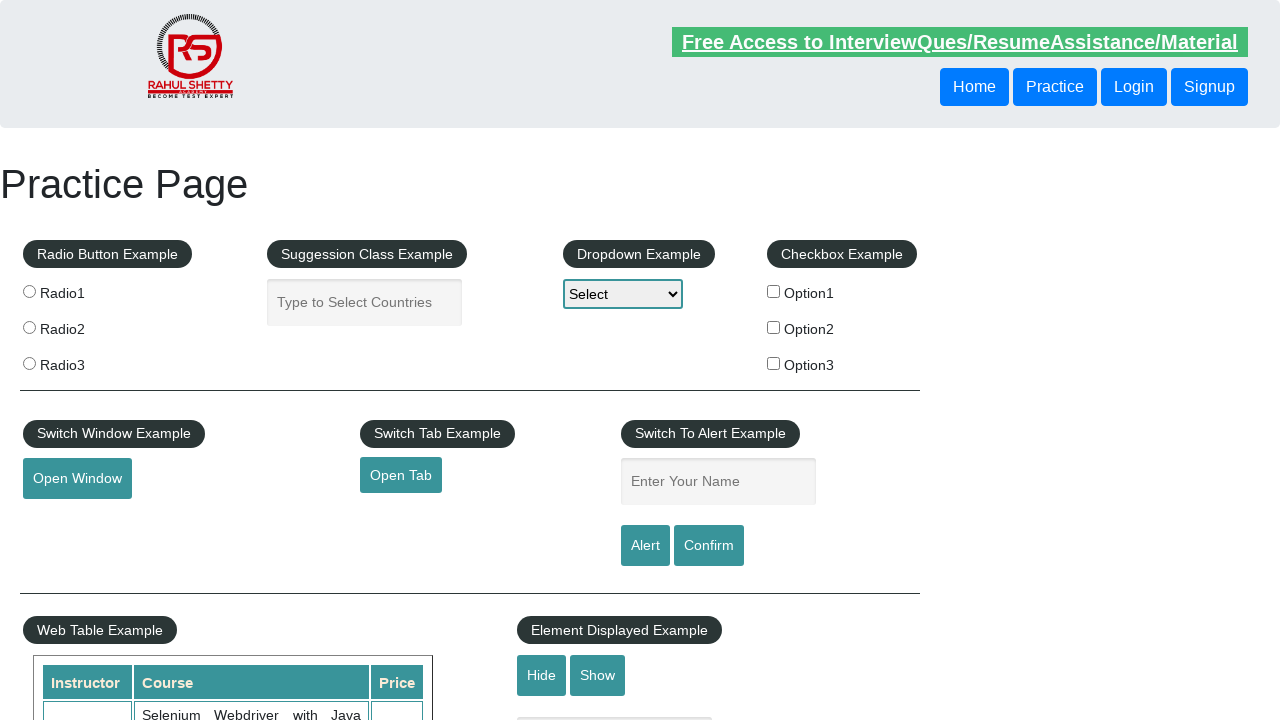

Located first column of footer links
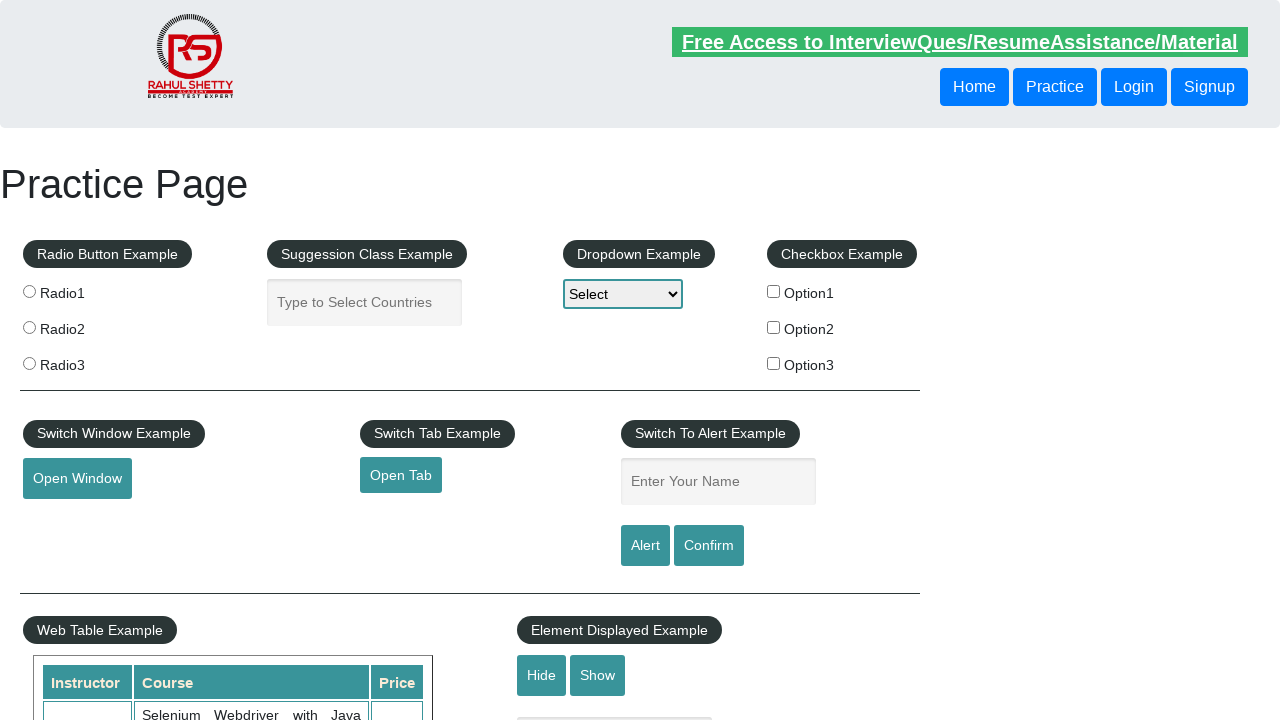

Counted links in first column: 5
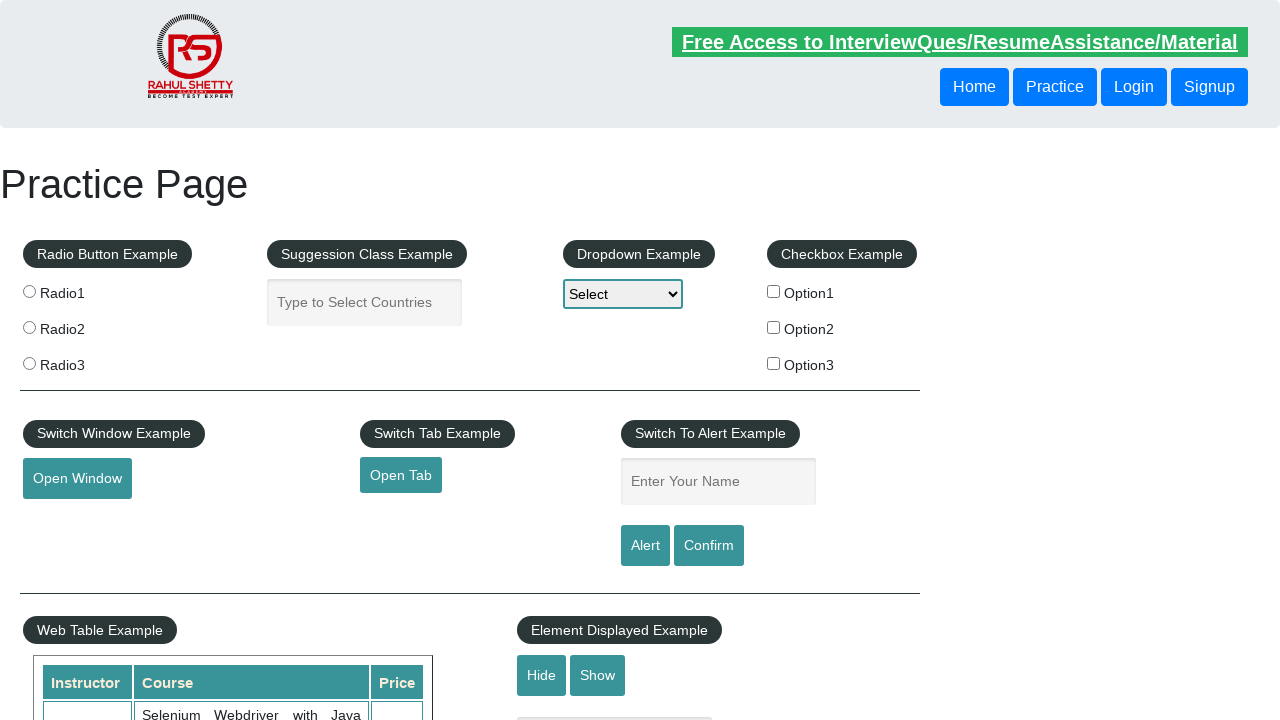

Ctrl+Clicked link 1 to open in new tab at (68, 520) on #gf-BIG >> xpath=//table/tbody/tr/td[1]/ul >> a >> nth=1
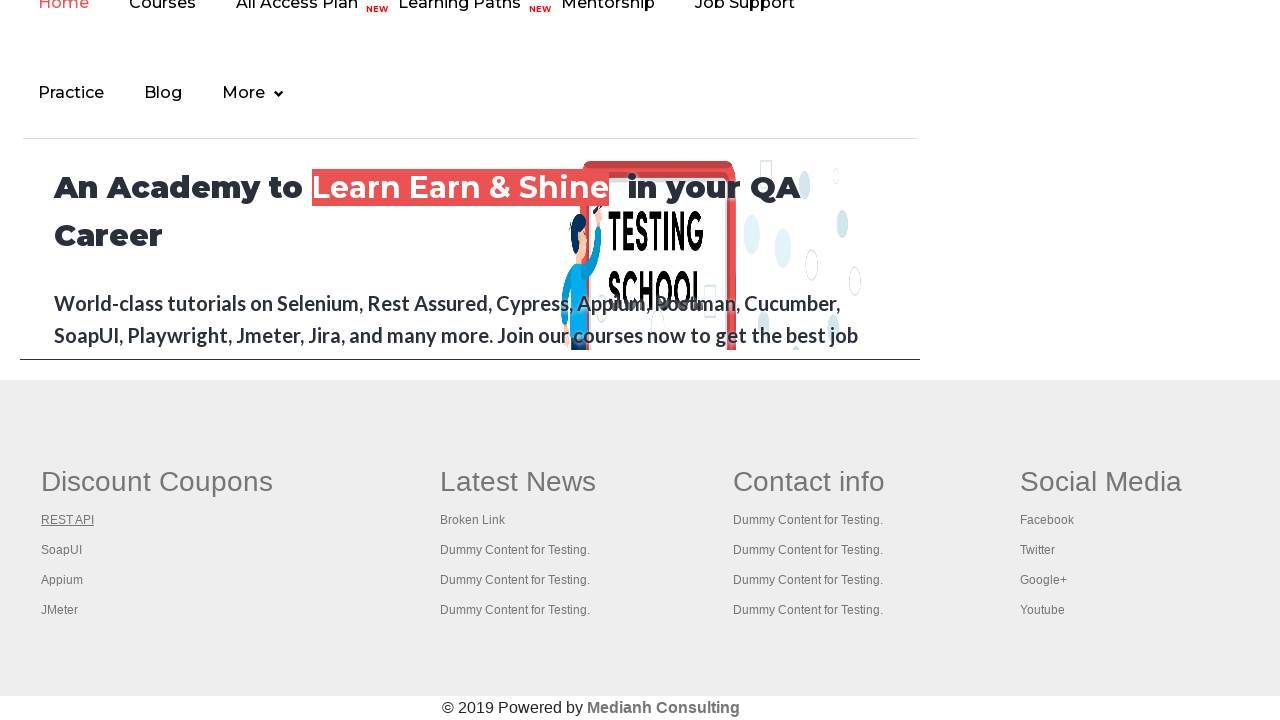

Waited 1000ms between link clicks
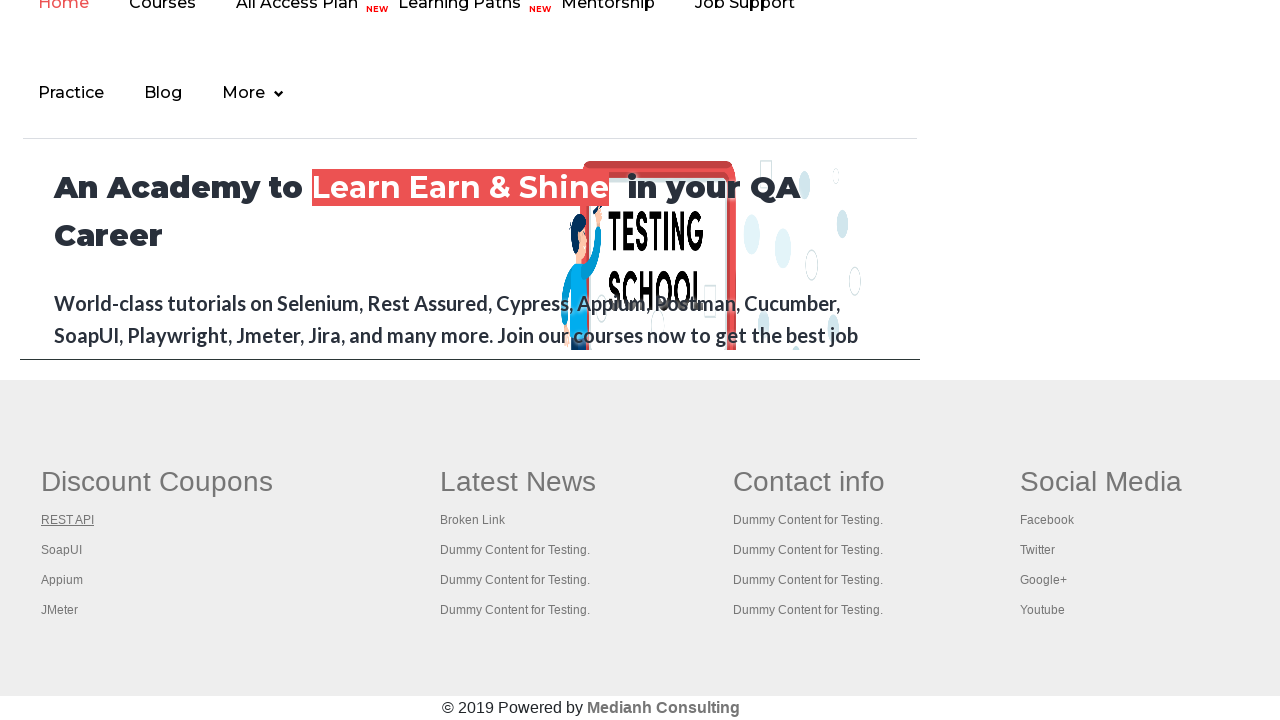

Ctrl+Clicked link 2 to open in new tab at (62, 550) on #gf-BIG >> xpath=//table/tbody/tr/td[1]/ul >> a >> nth=2
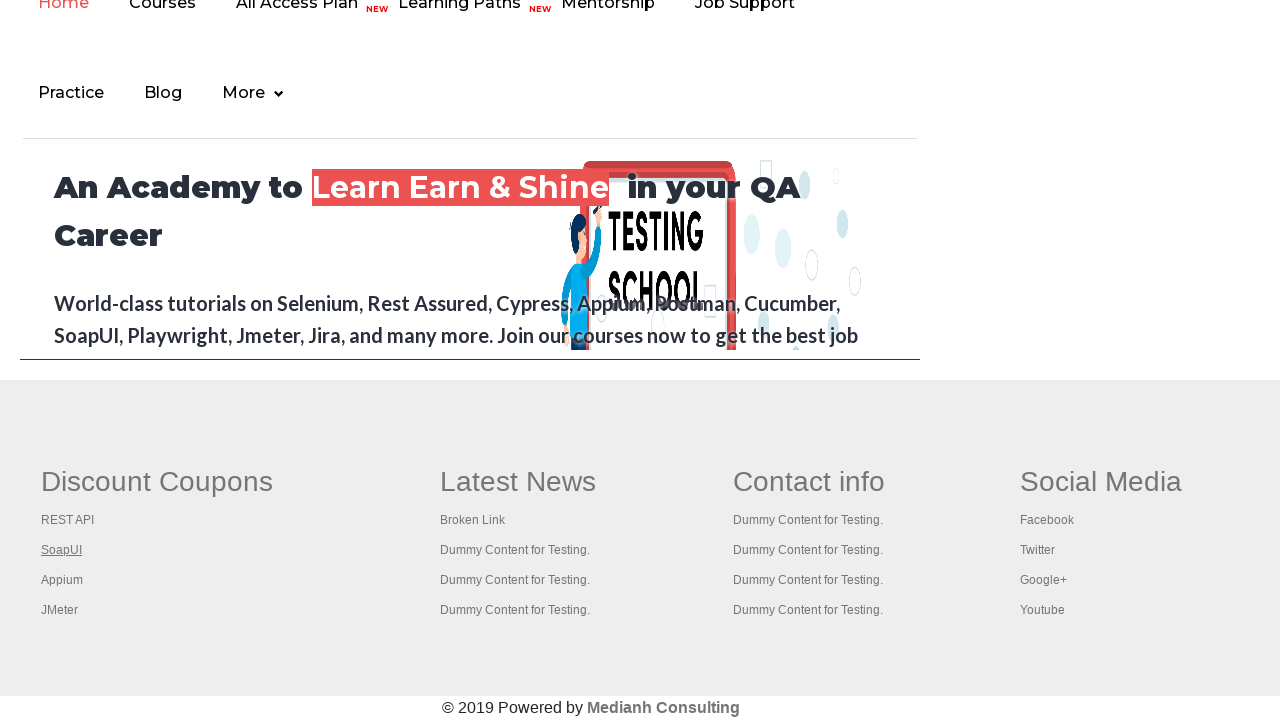

Waited 1000ms between link clicks
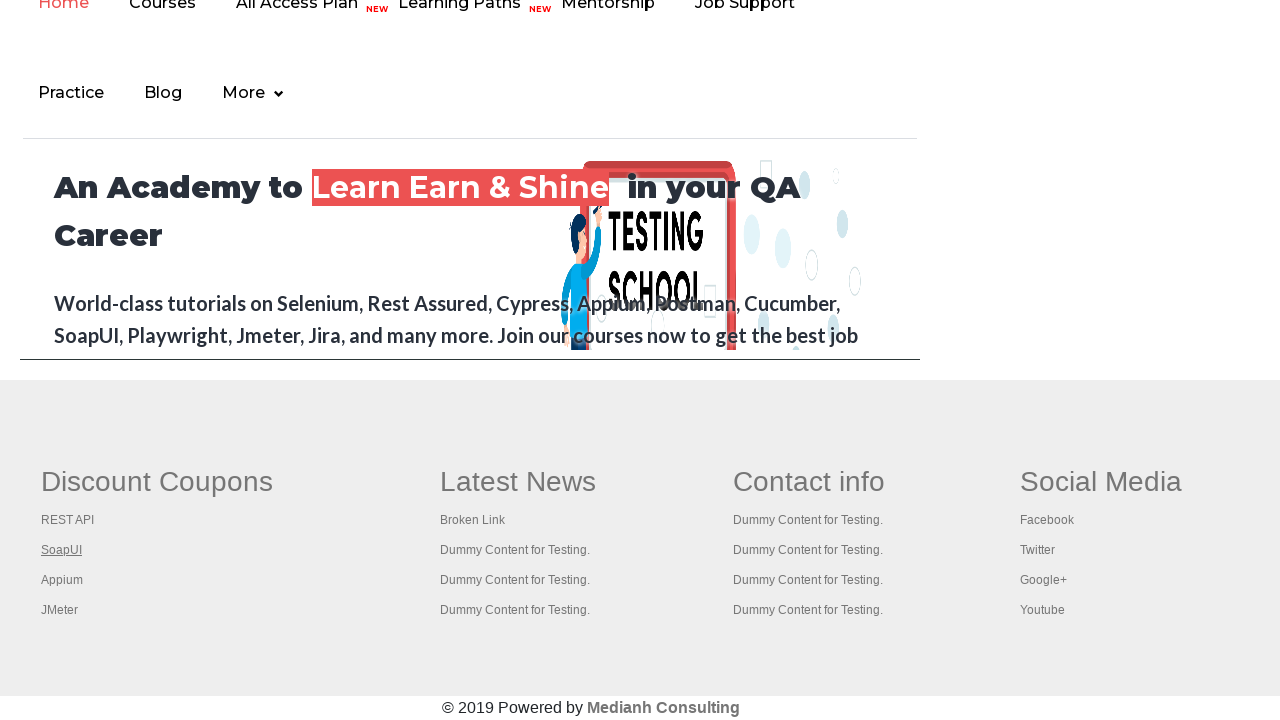

Ctrl+Clicked link 3 to open in new tab at (62, 580) on #gf-BIG >> xpath=//table/tbody/tr/td[1]/ul >> a >> nth=3
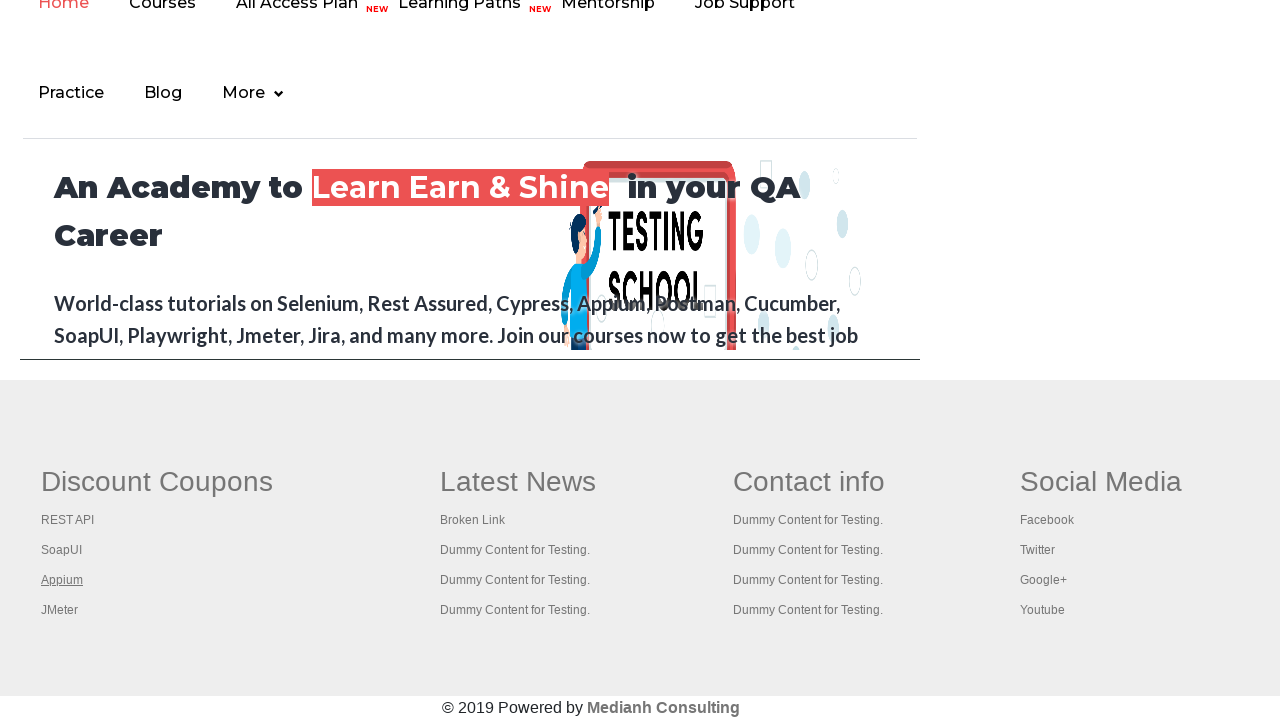

Waited 1000ms between link clicks
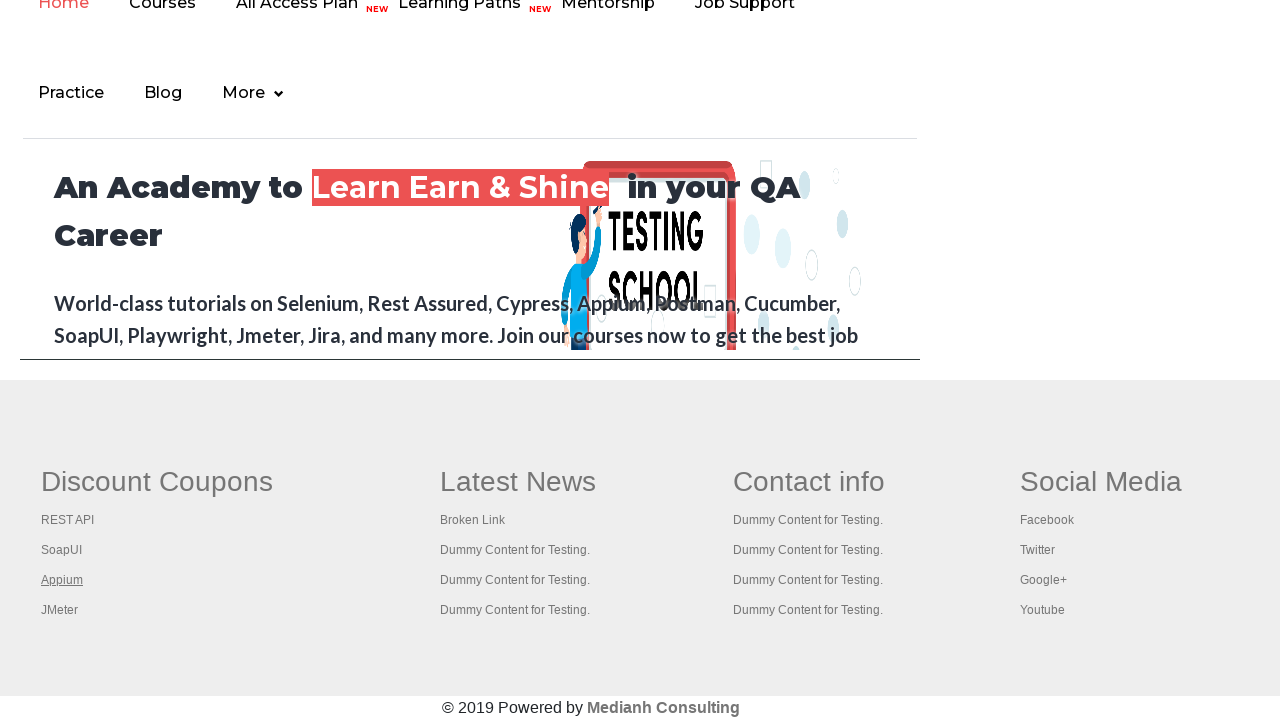

Ctrl+Clicked link 4 to open in new tab at (60, 610) on #gf-BIG >> xpath=//table/tbody/tr/td[1]/ul >> a >> nth=4
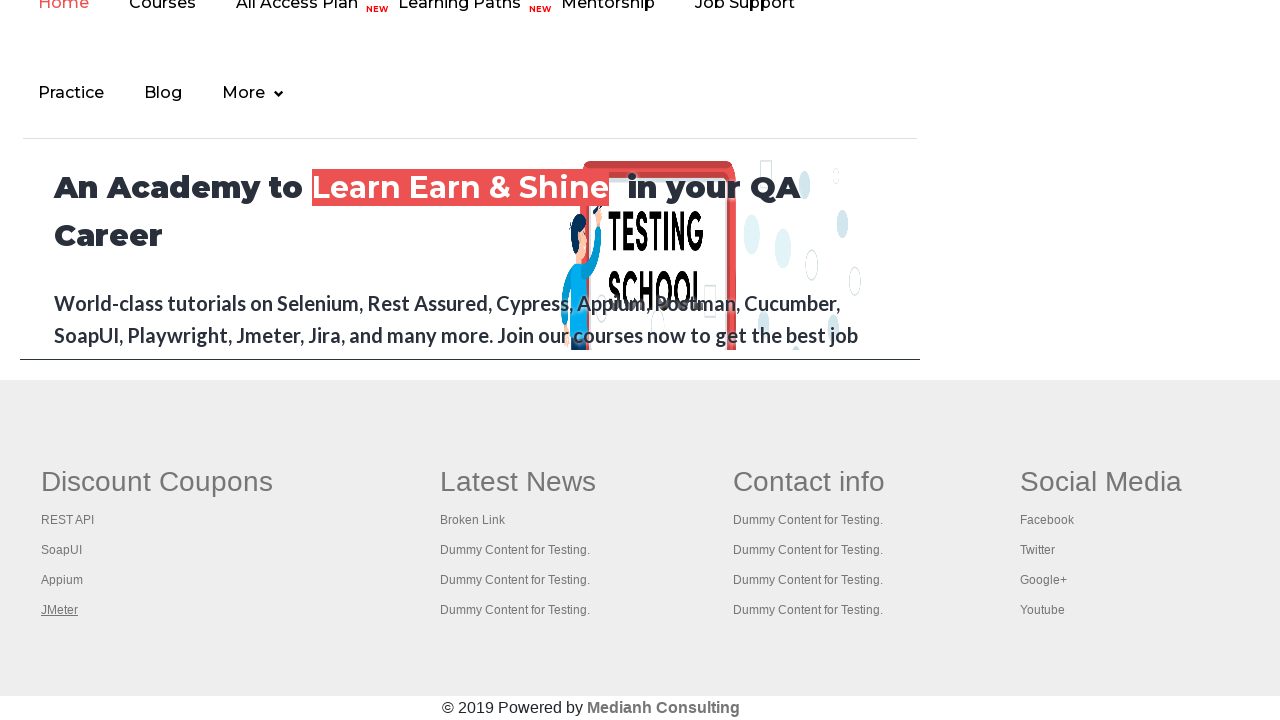

Waited 1000ms between link clicks
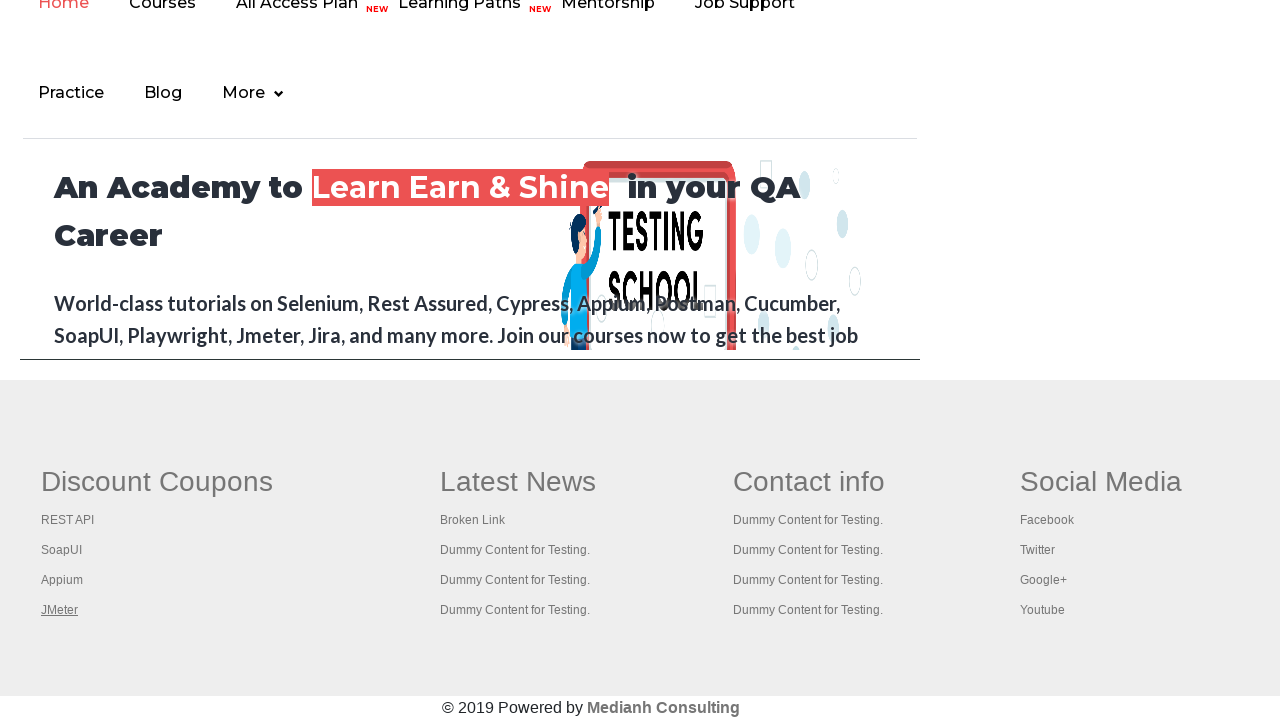

Retrieved all open pages/tabs: 5 total
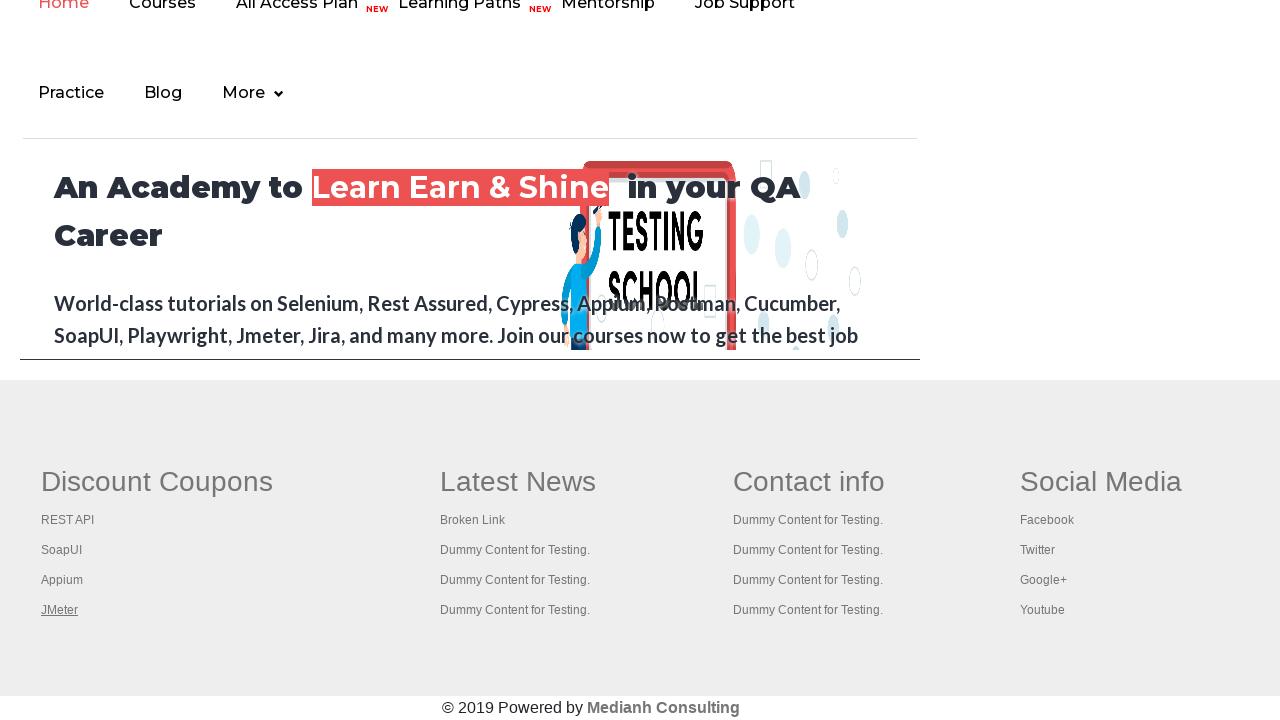

Retrieved page title: Practice Page
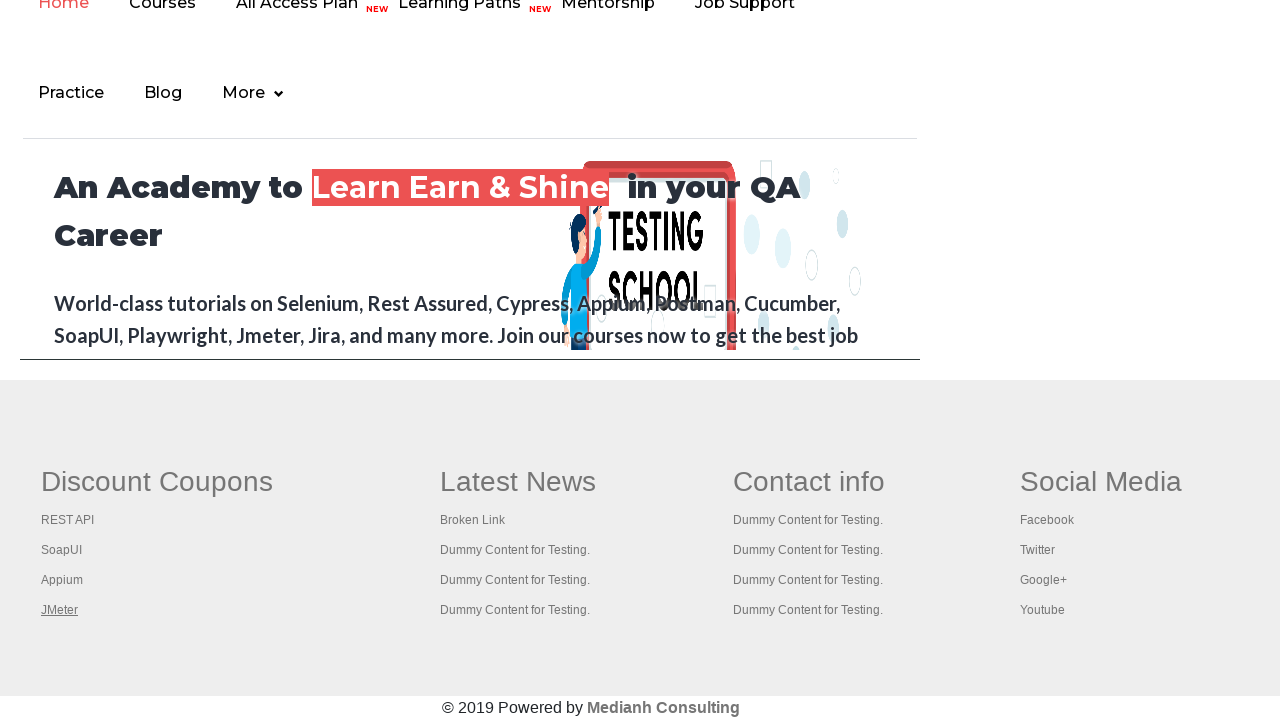

Retrieved page title: REST API Tutorial
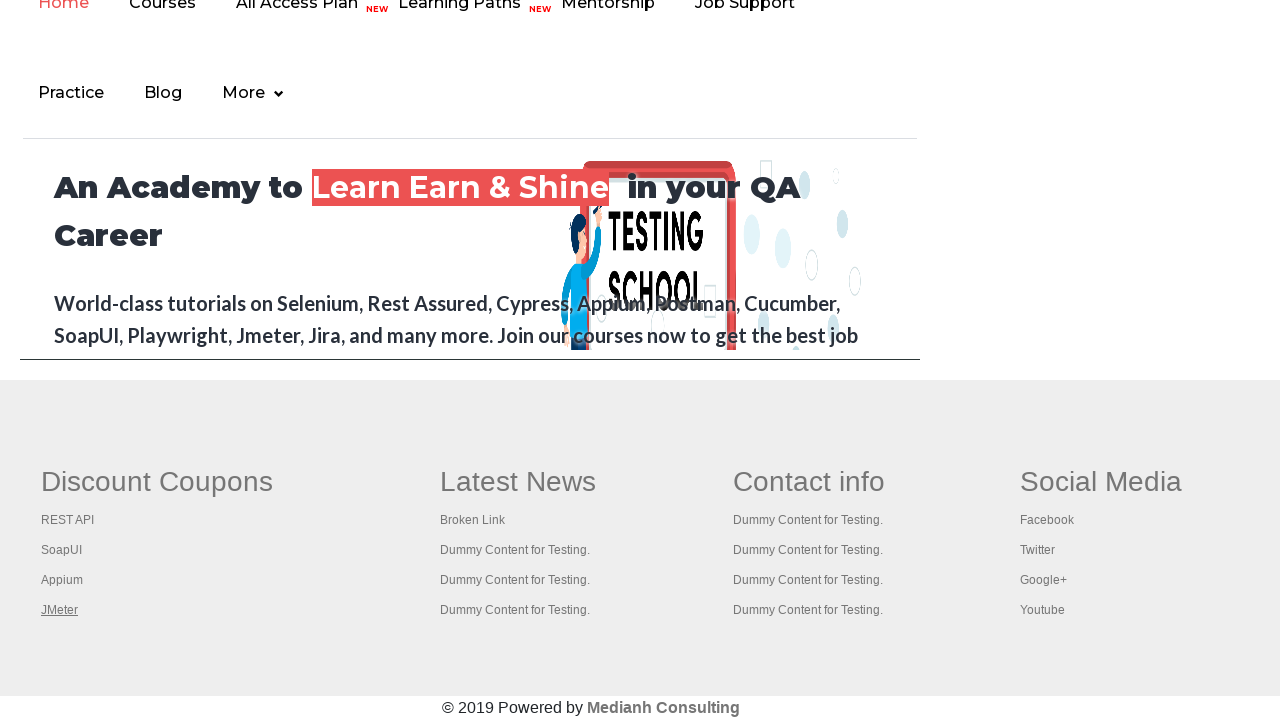

Retrieved page title: The World’s Most Popular API Testing Tool | SoapUI
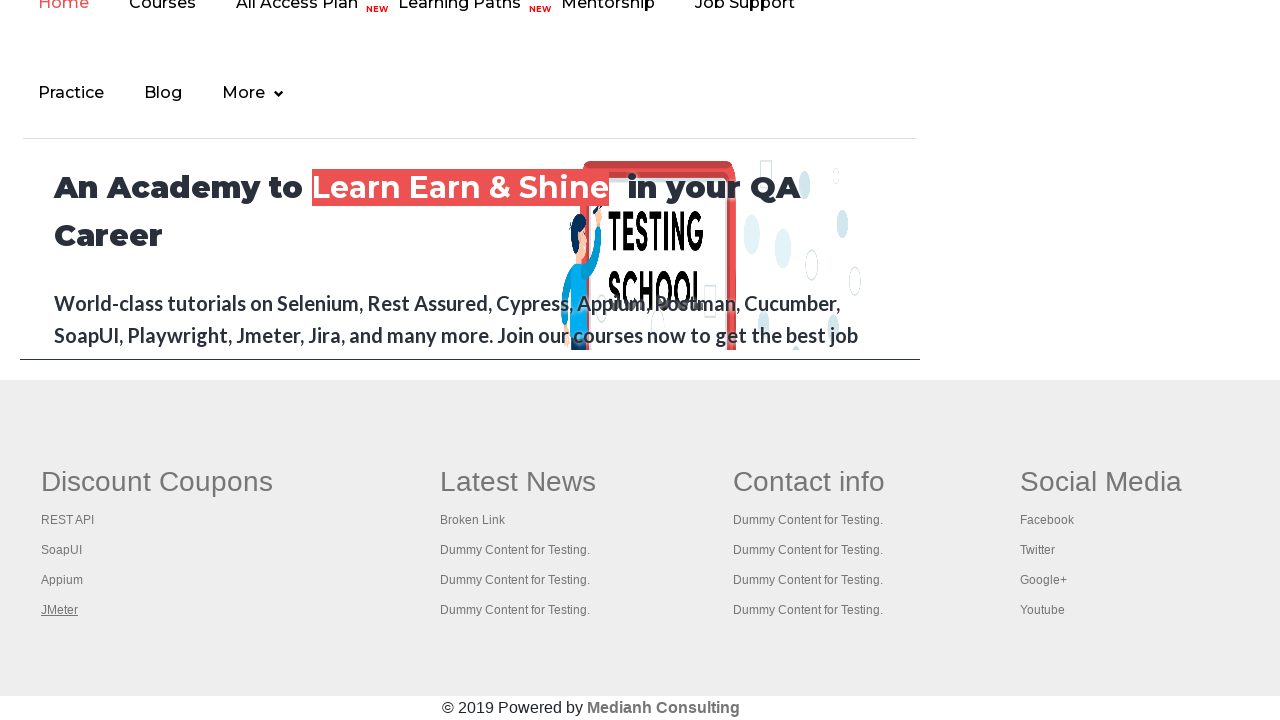

Retrieved page title: Appium tutorial for Mobile Apps testing | RahulShetty Academy | Rahul
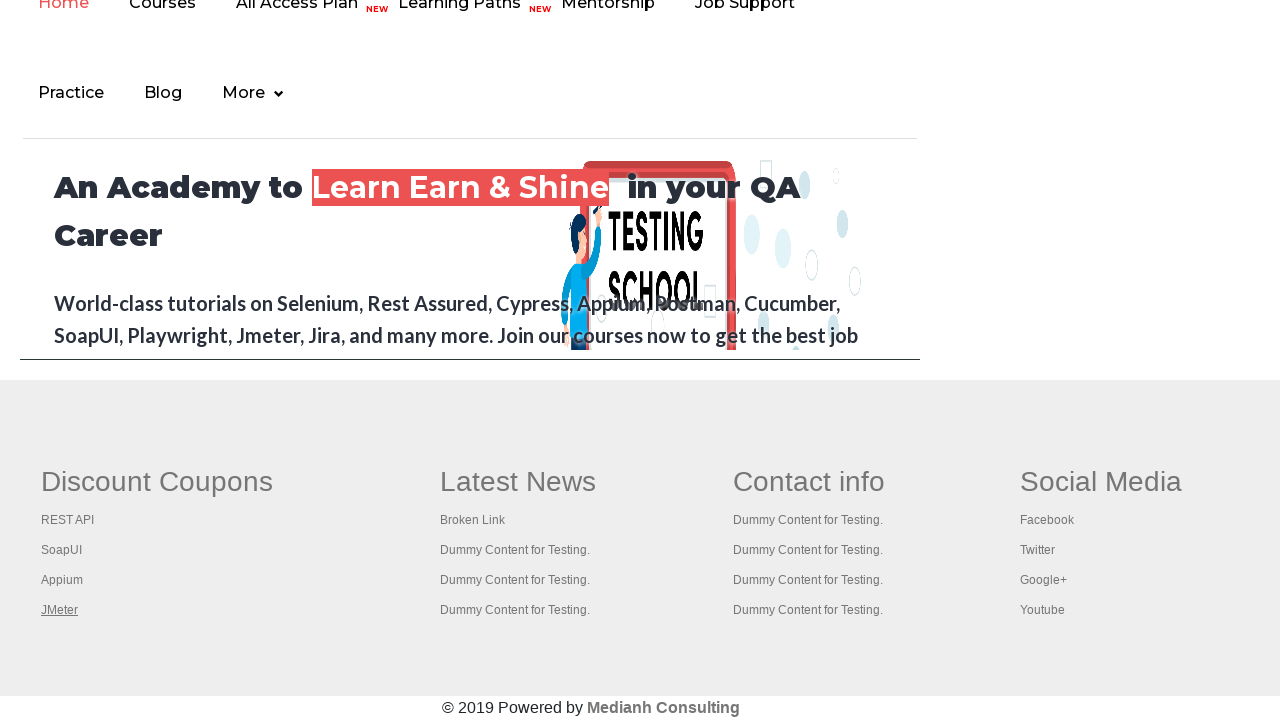

Retrieved page title: Apache JMeter - Apache JMeter™
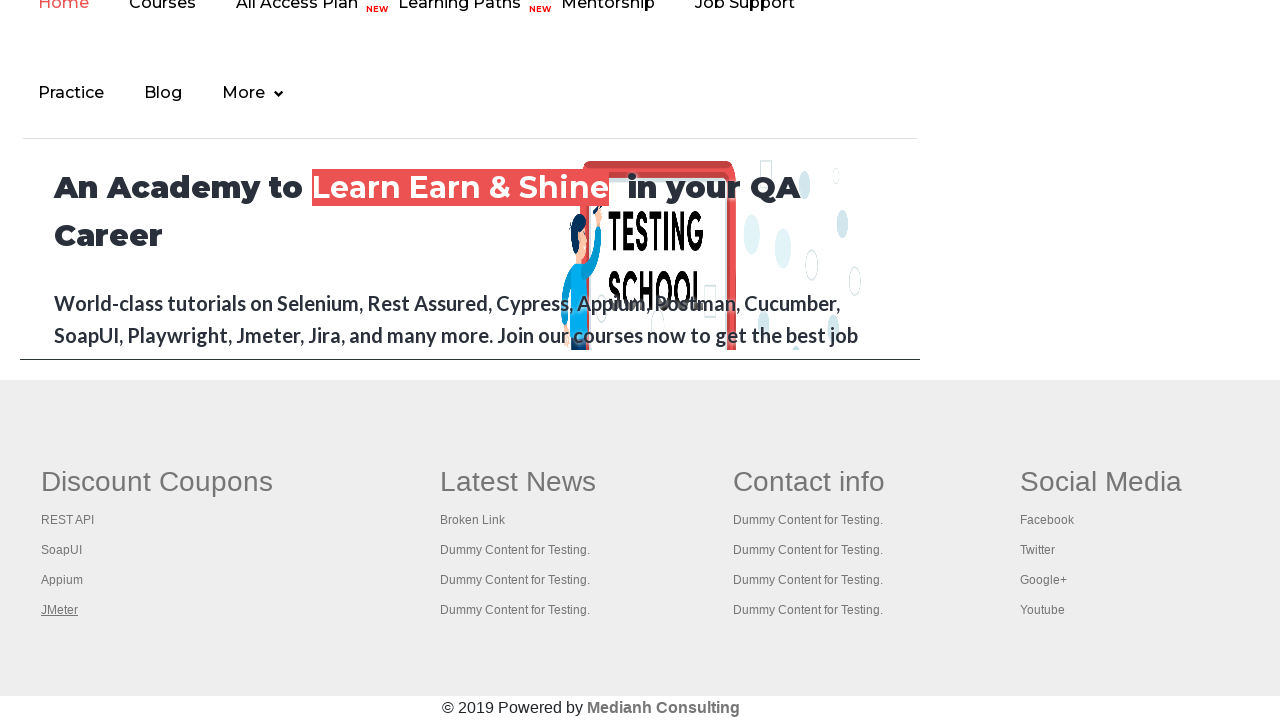

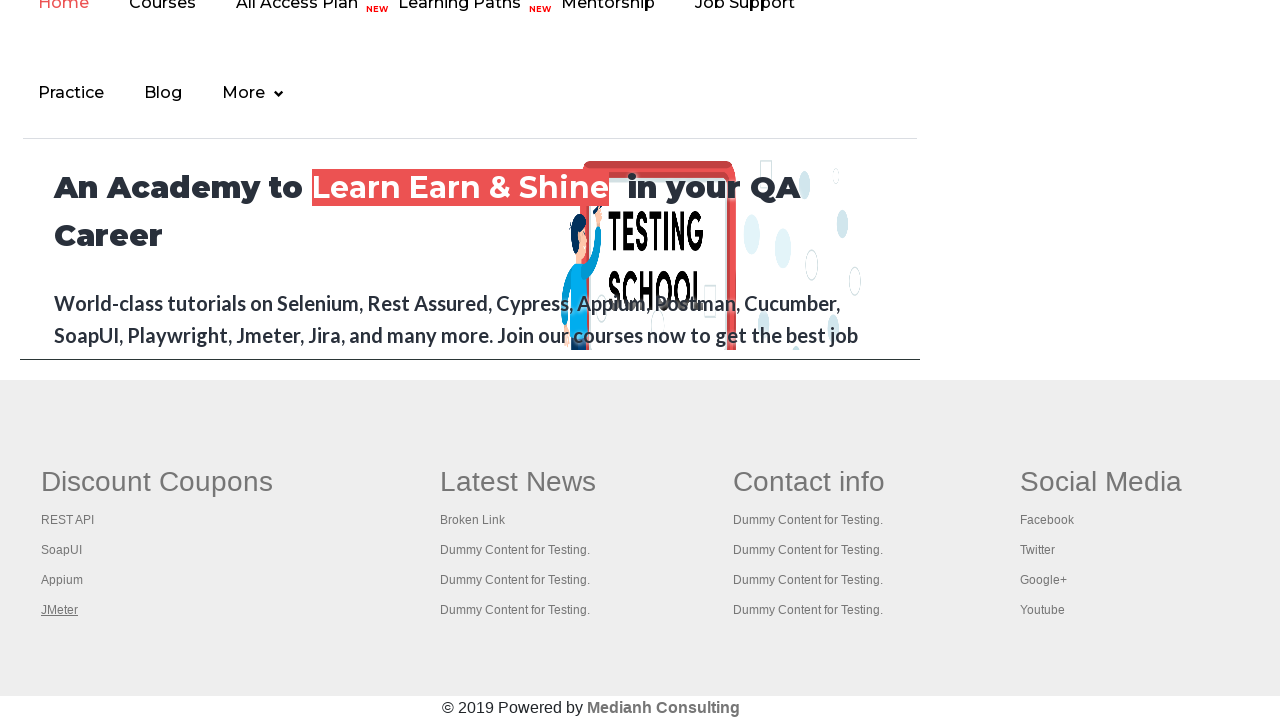